Tests Broken Images page by clicking the link and verifying images are present on the page

Starting URL: http://the-internet.herokuapp.com/

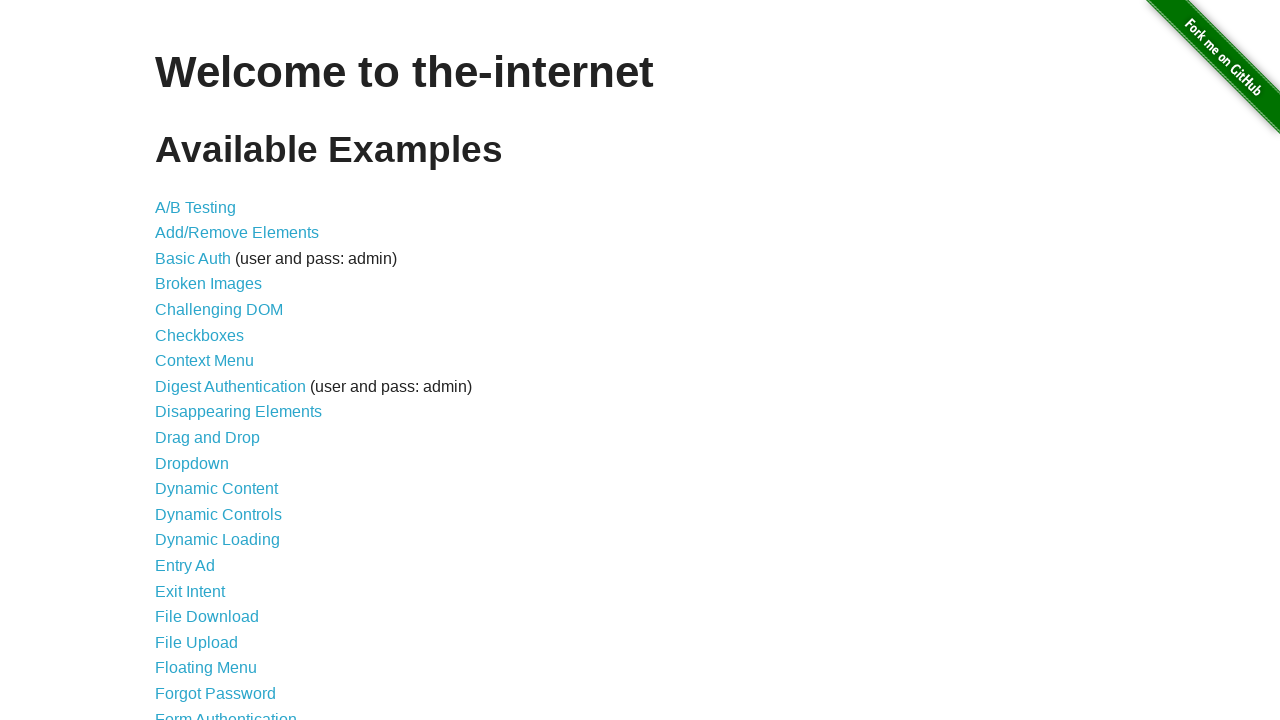

Clicked on Broken Images link at (208, 284) on text=Broken Images
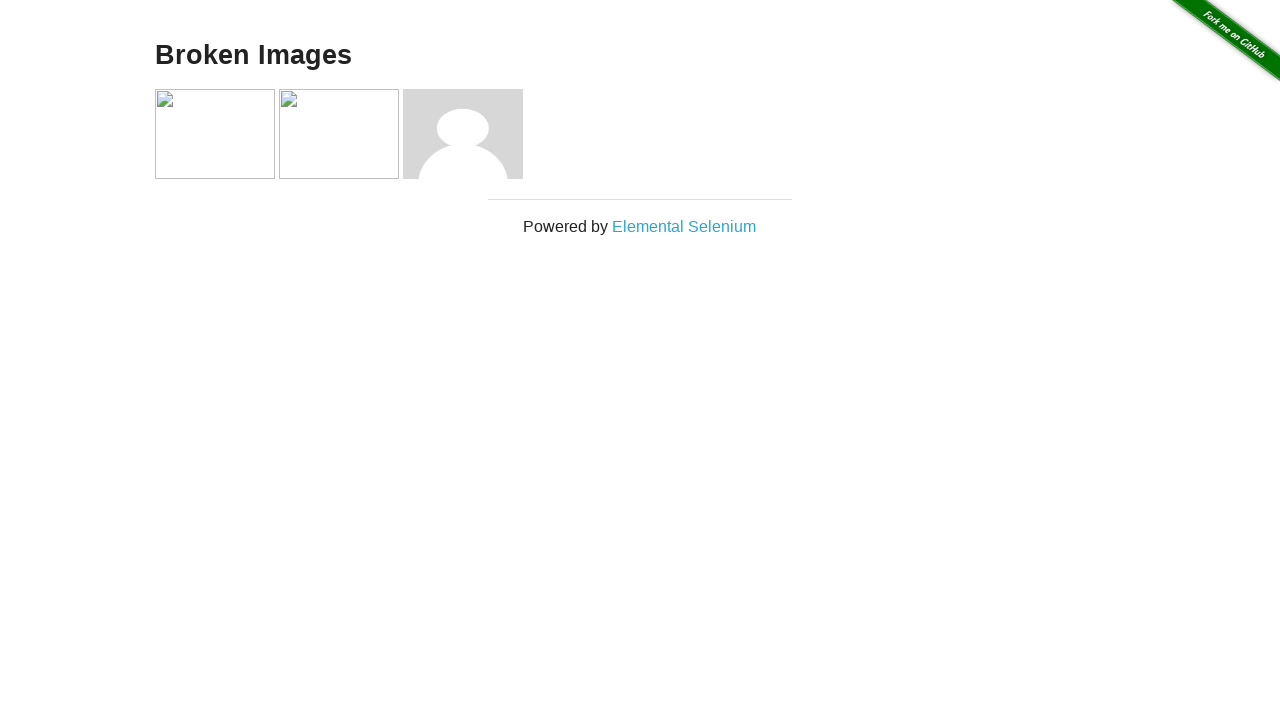

Images loaded on Broken Images page
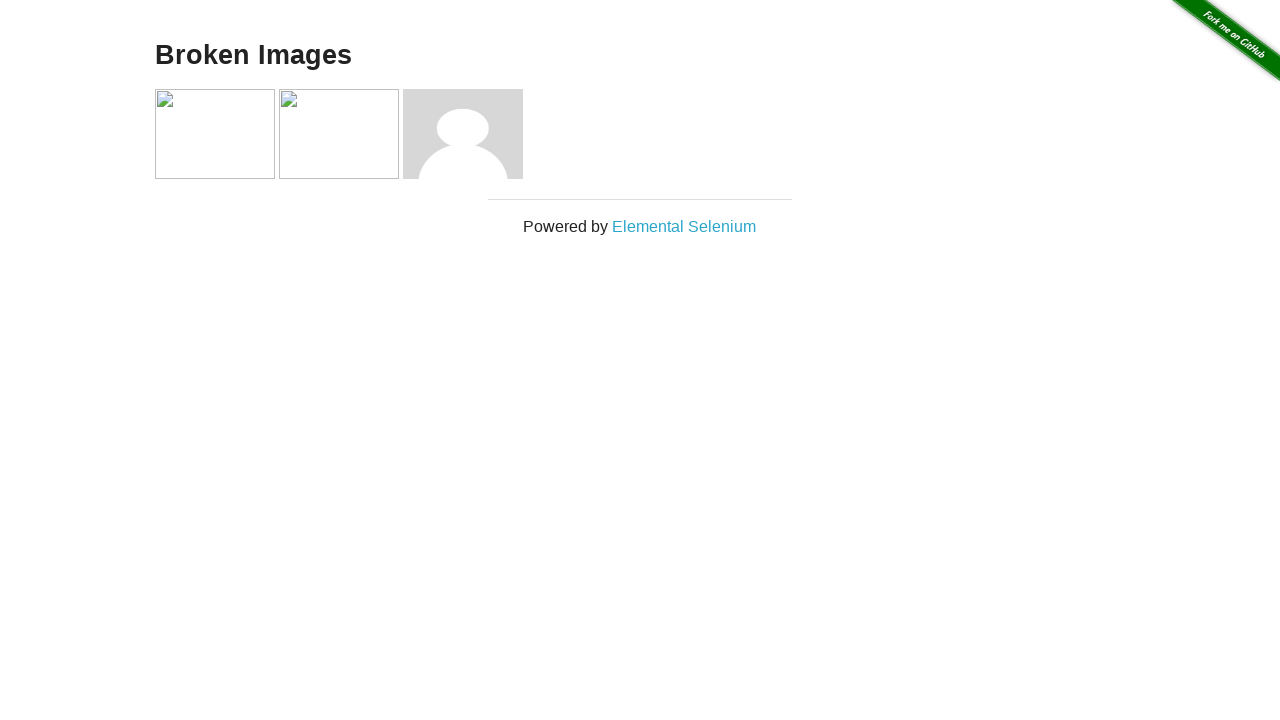

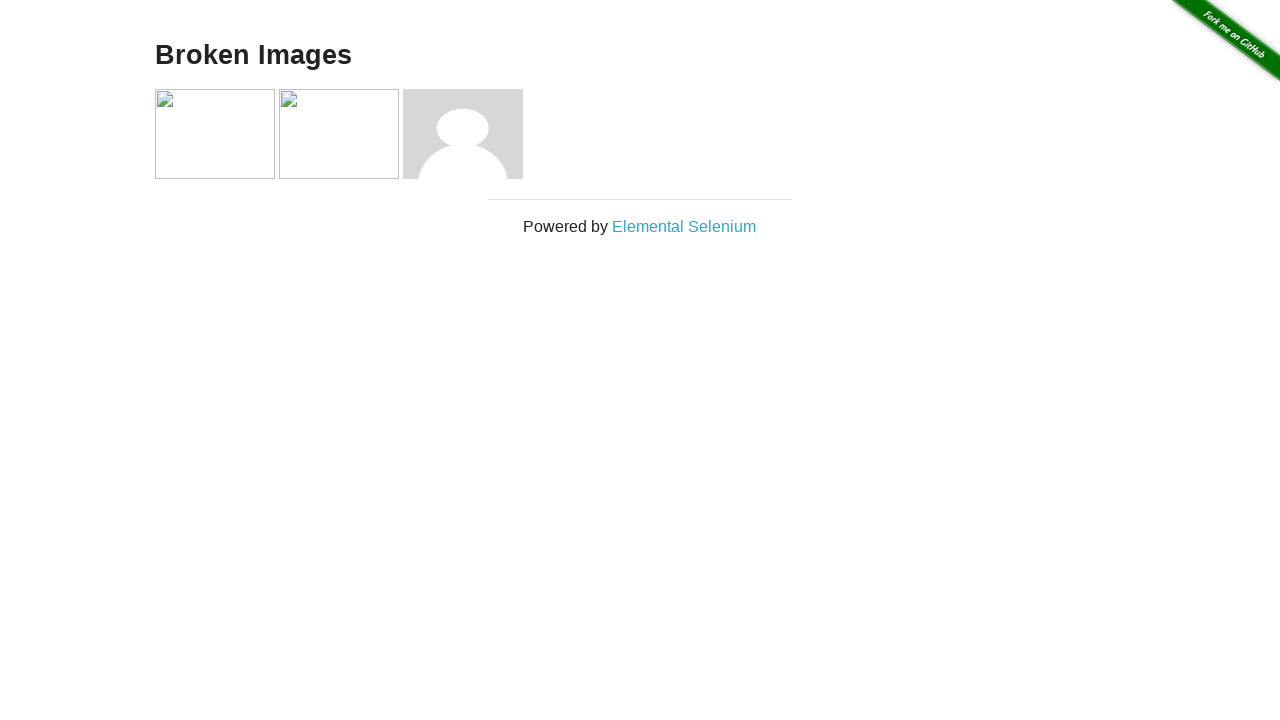